Tests opening a new tab by clicking footer link and switching between windows

Starting URL: https://the-internet.herokuapp.com/javascript_alerts

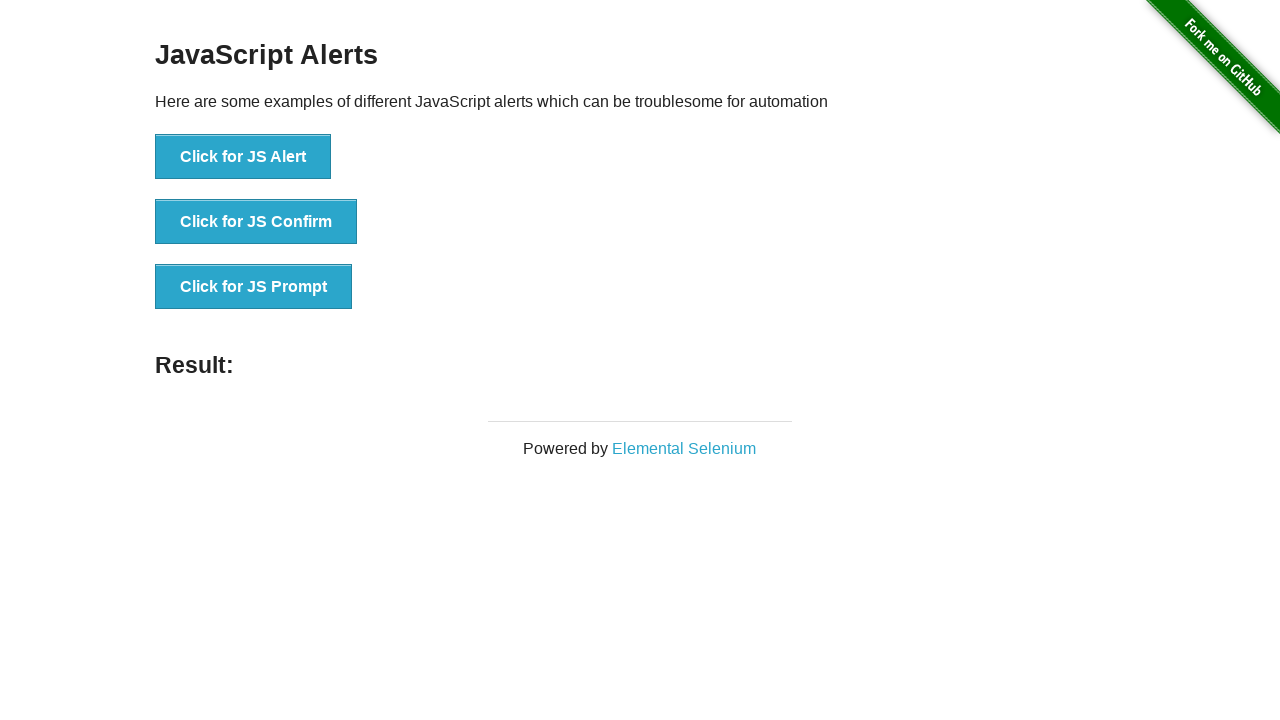

Clicked Elemental Selenium footer link to open new tab at (684, 449) on a:text('Elemental Selenium')
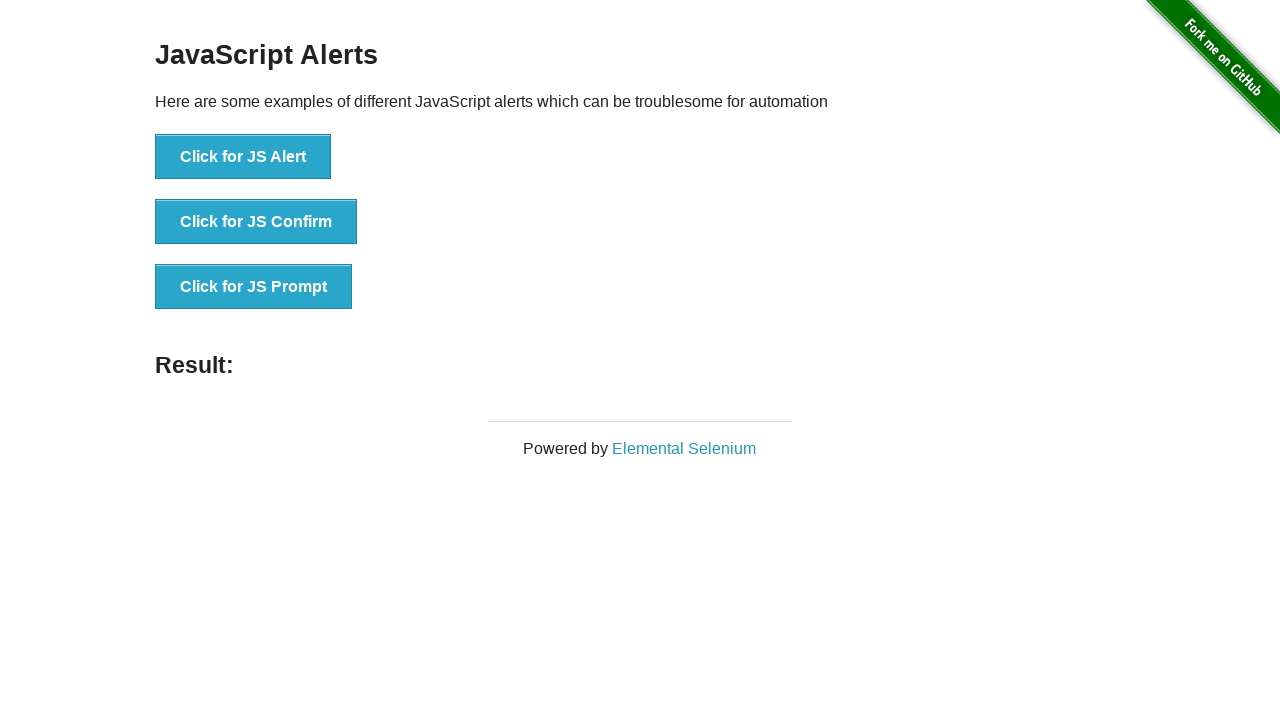

Captured new page from context
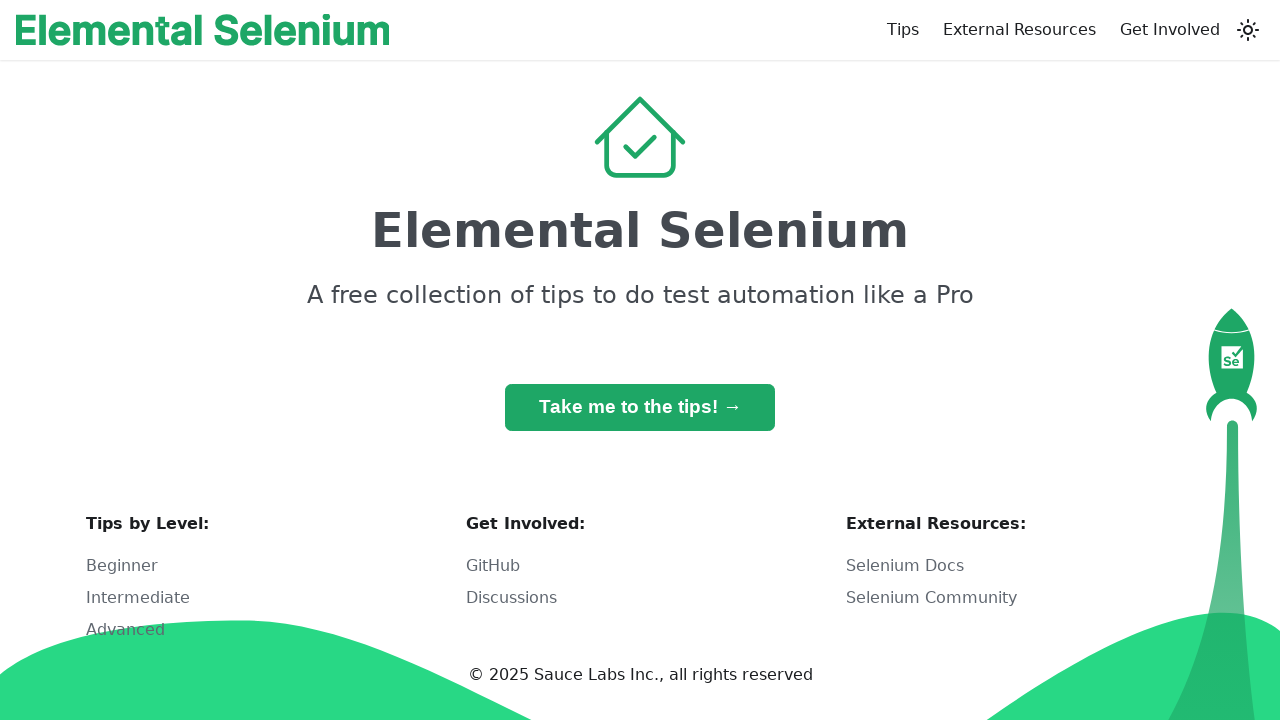

New page loaded and h1 header selector found
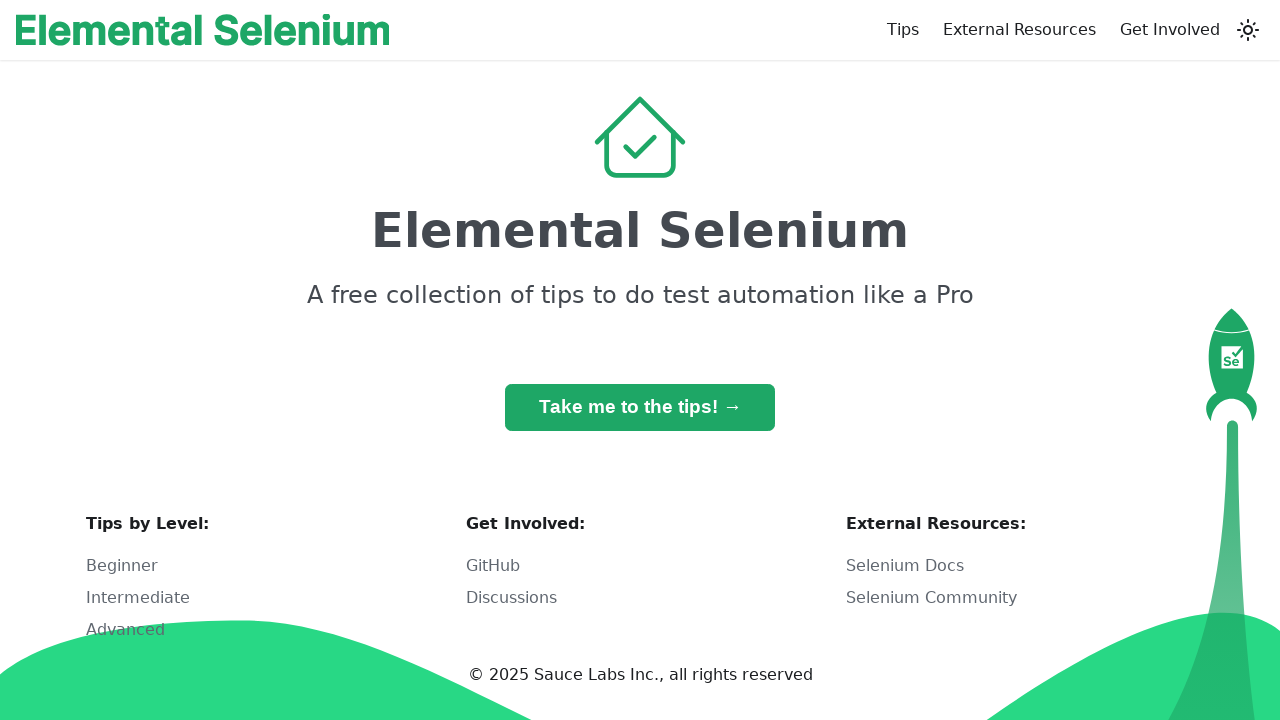

Closed new page and switched back to original window
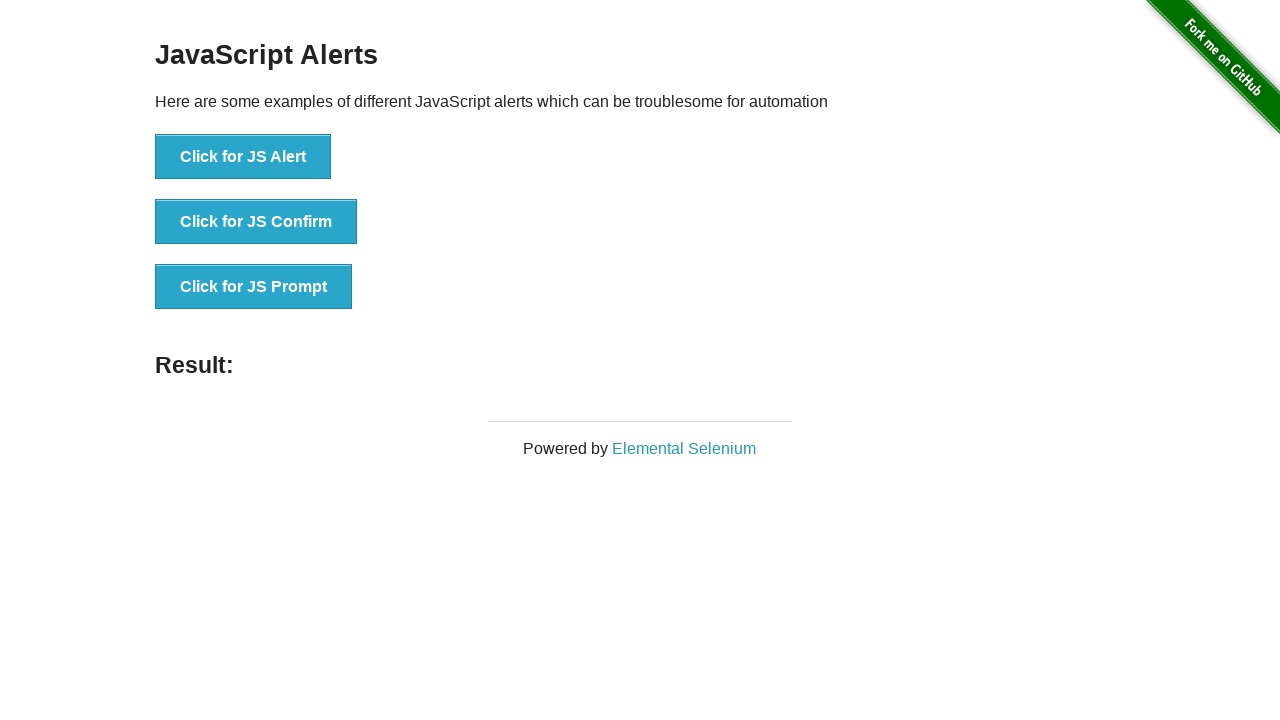

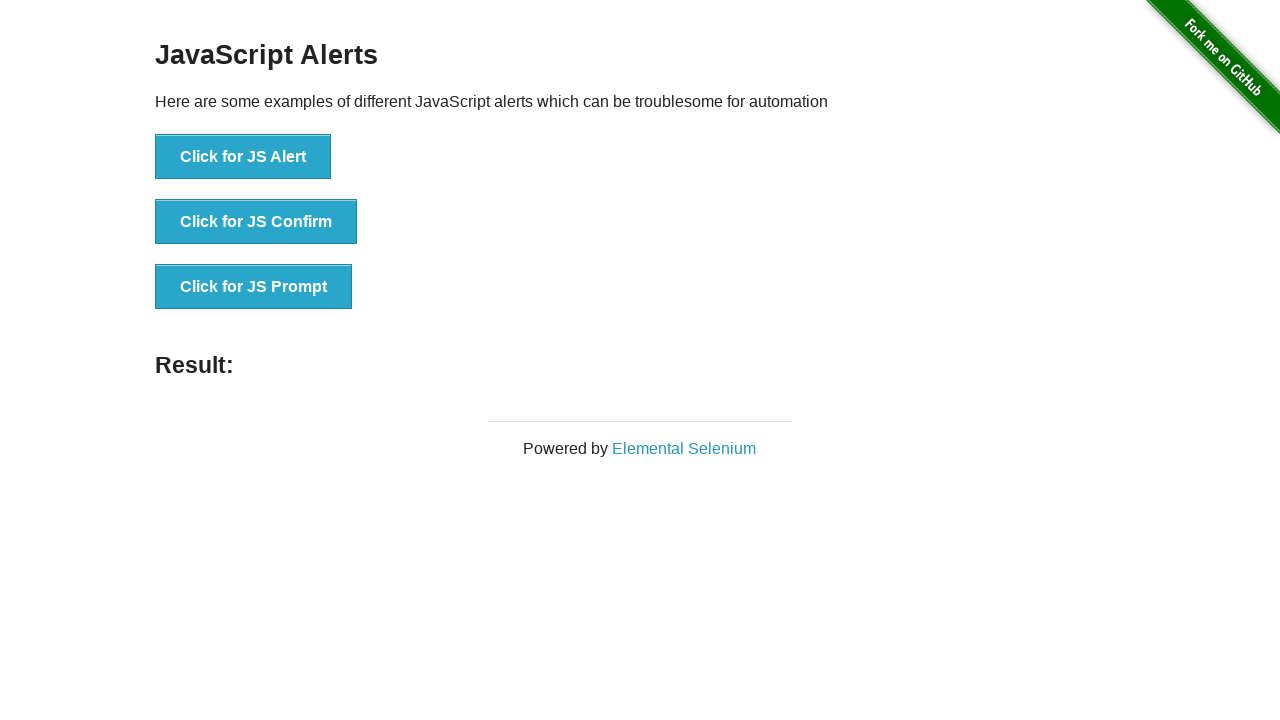